Tests message display functionality by clicking a button and verifying that a growl message appears

Starting URL: https://leafground.com/messages.xhtml

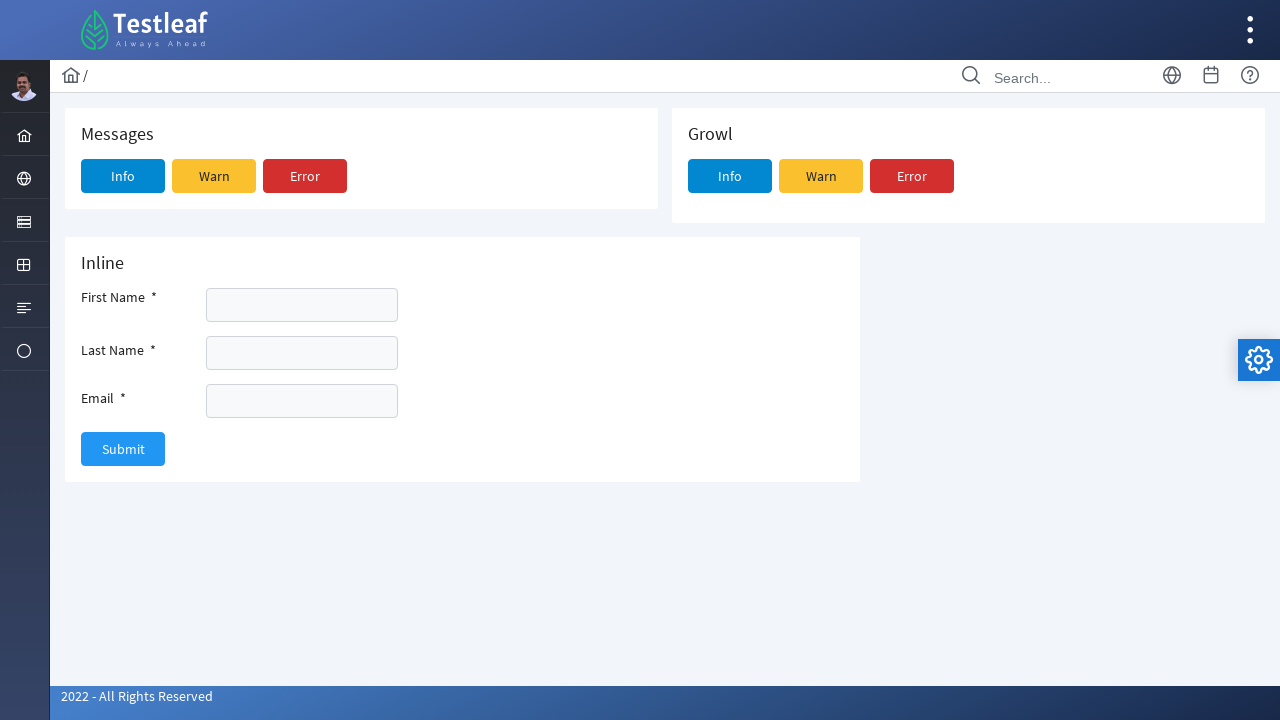

Clicked button to trigger message display at (730, 176) on #j_idt94\:j_idt95
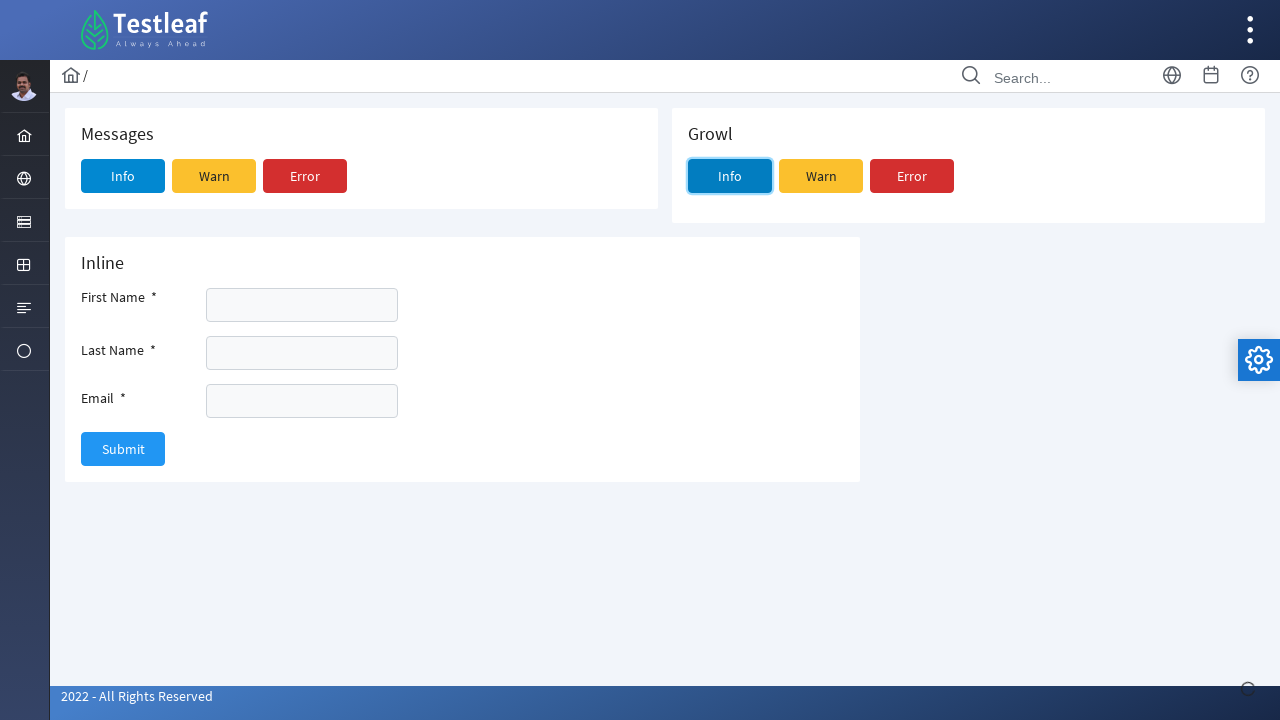

Growl message appeared on the page
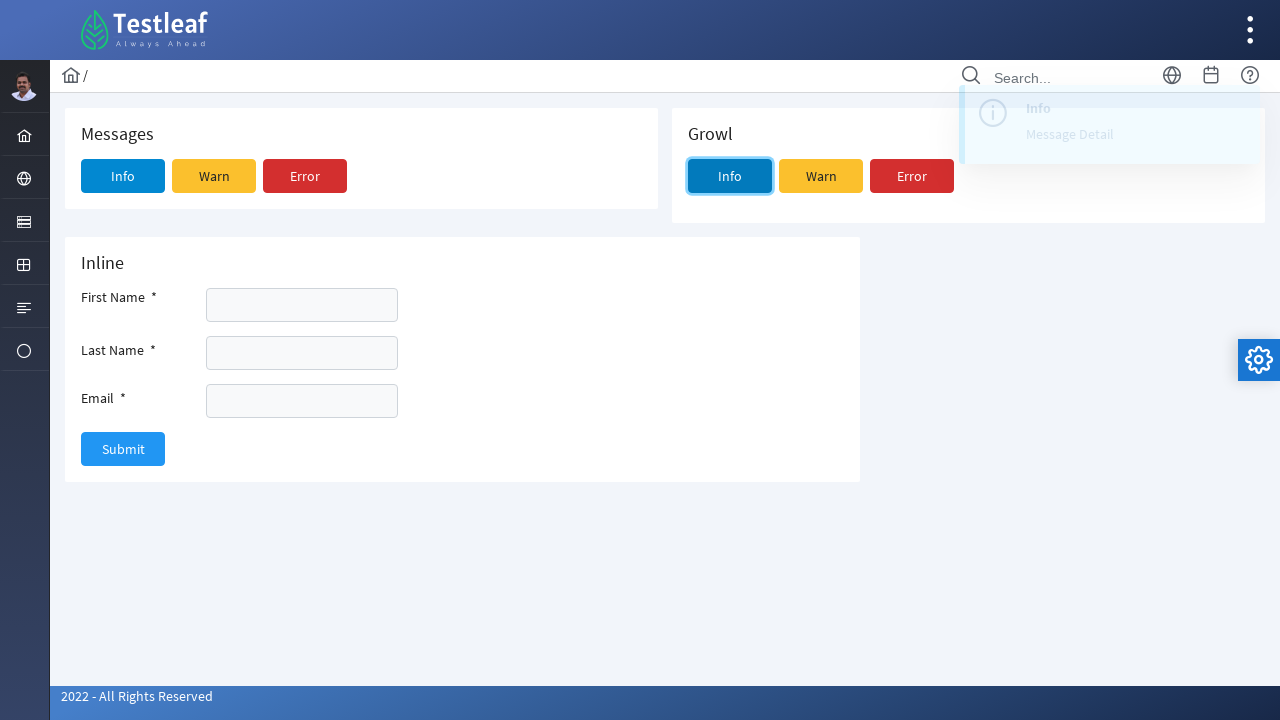

Retrieved message text: Message Detail
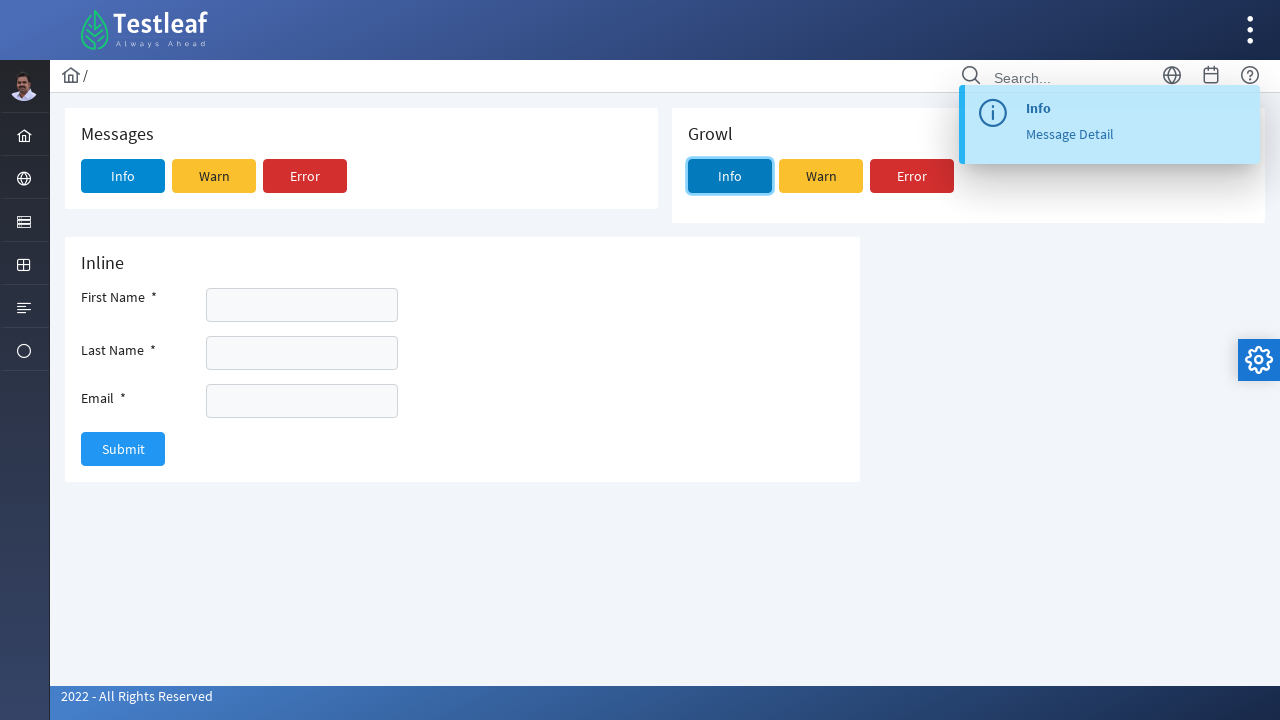

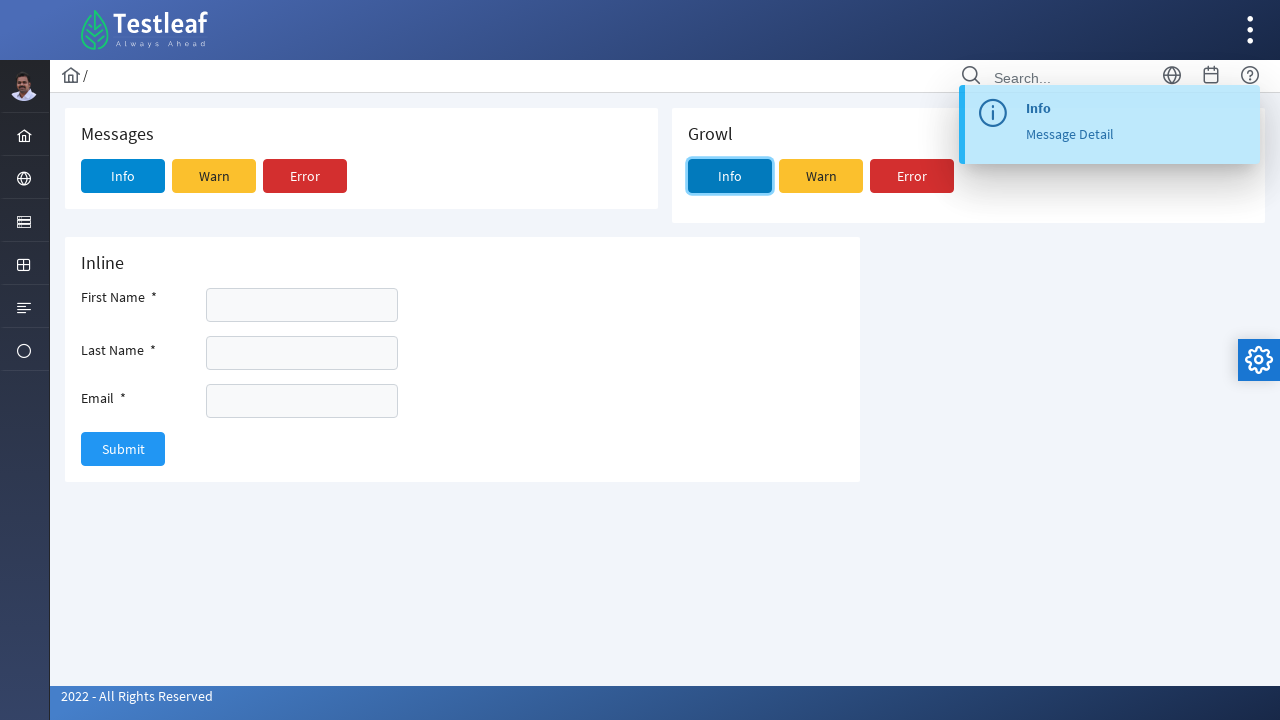